Navigates to a sales leads portal page and verifies the page loads

Starting URL: https://portal.cpos.dev/sales/leads

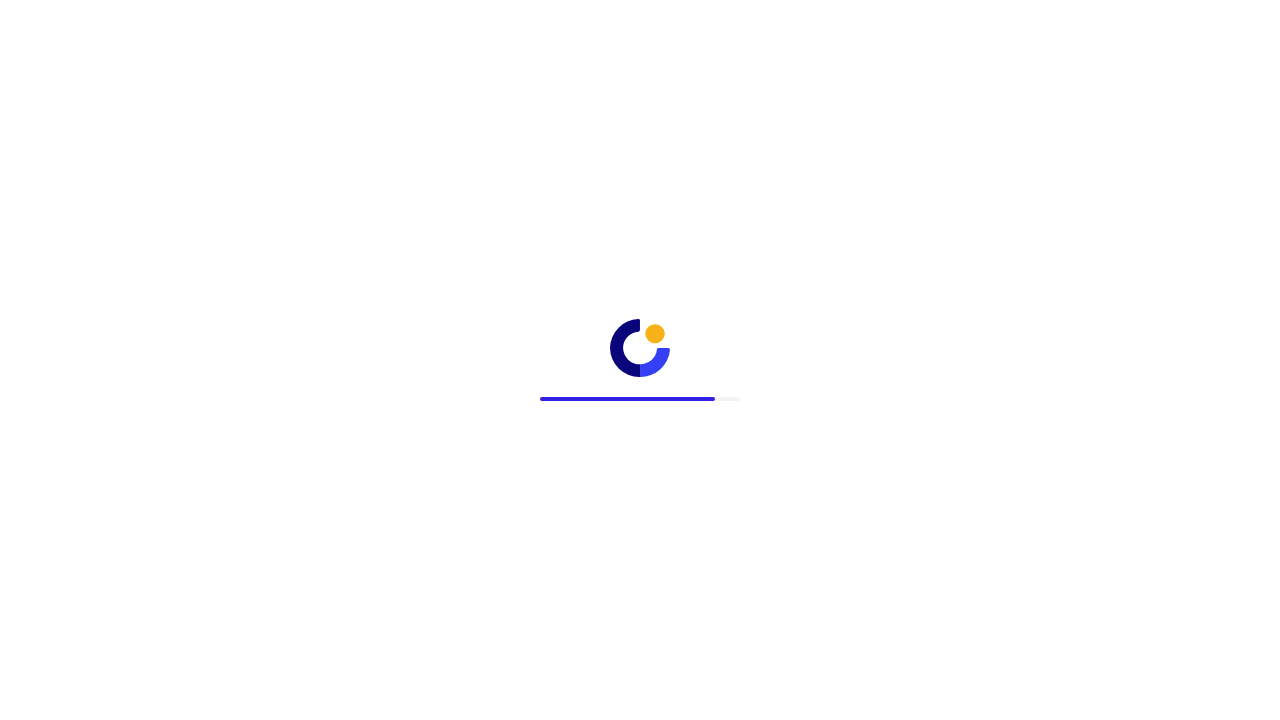

Waited for DOM content to load on sales leads portal page
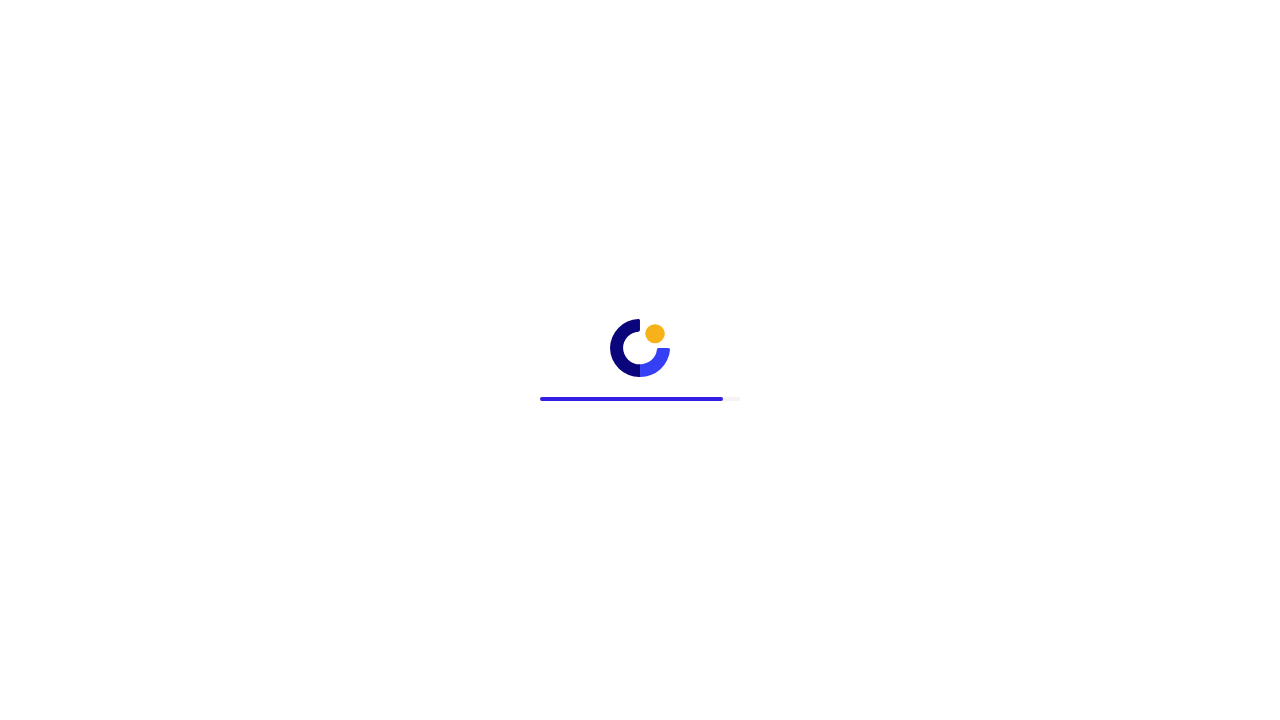

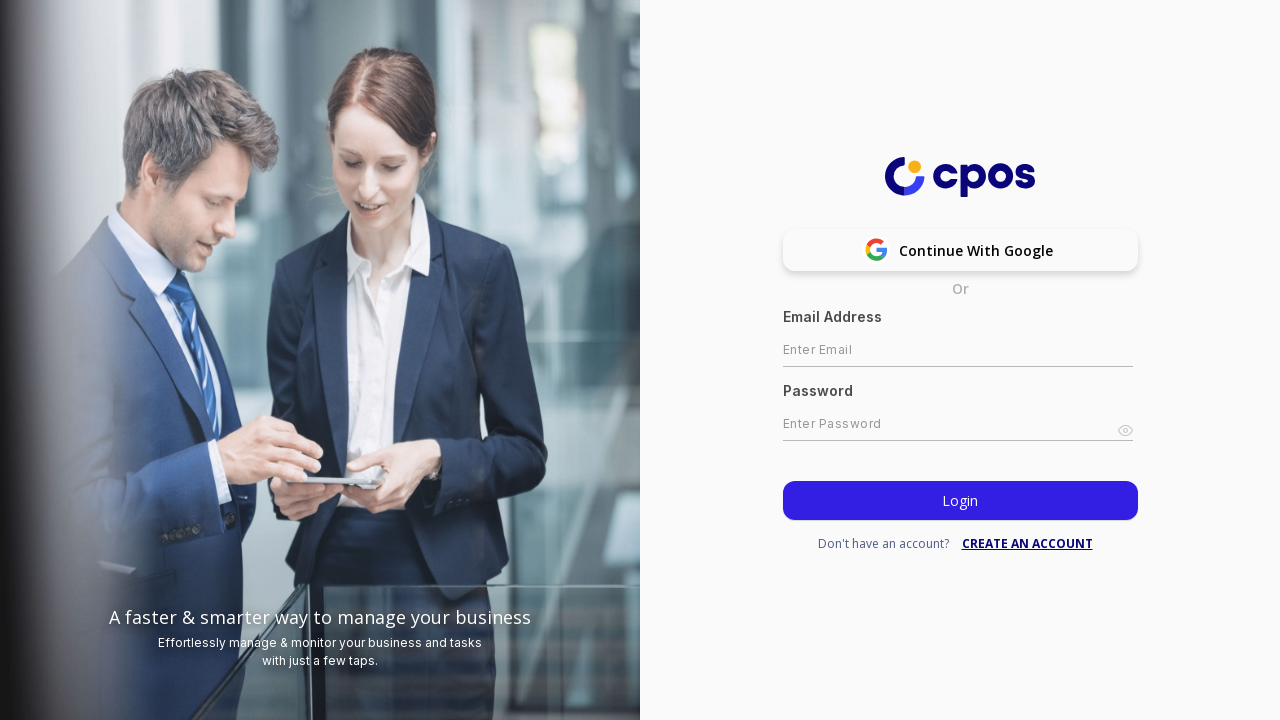